Tests finding an element by its class name on the page

Starting URL: https://kfjaramillo.github.io/MisPruebas/

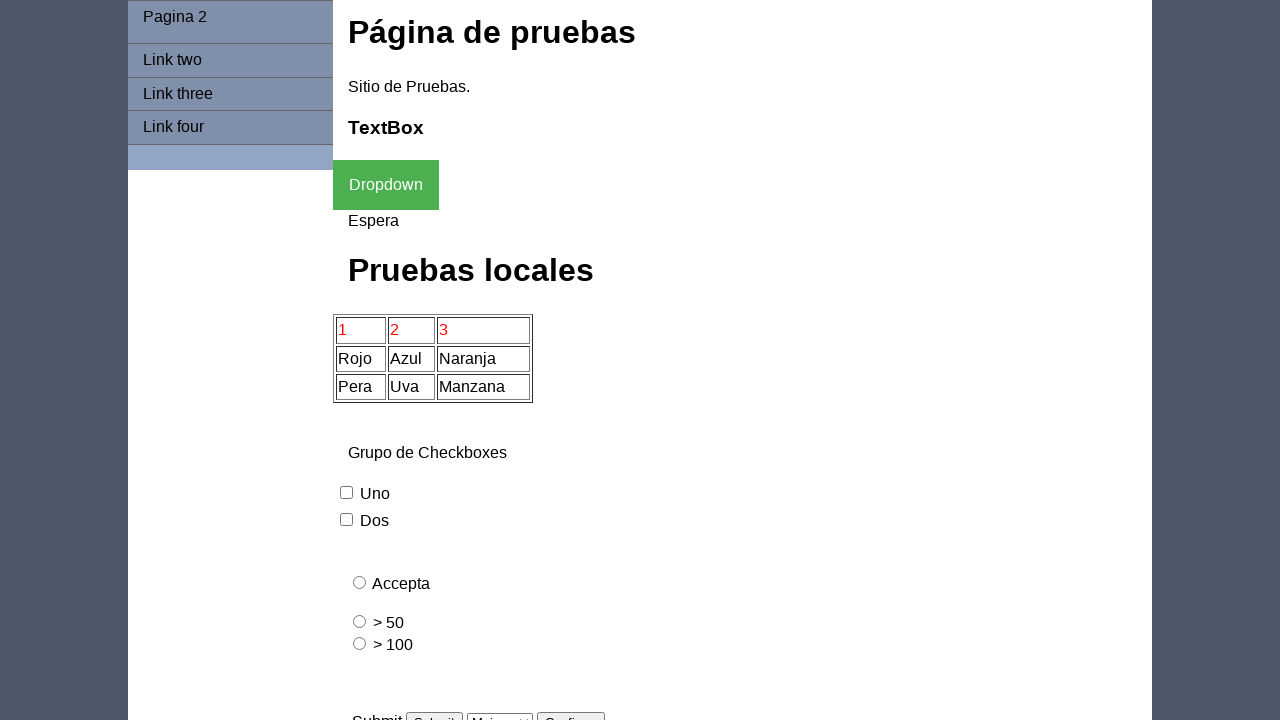

Located element with class name 'rojo'
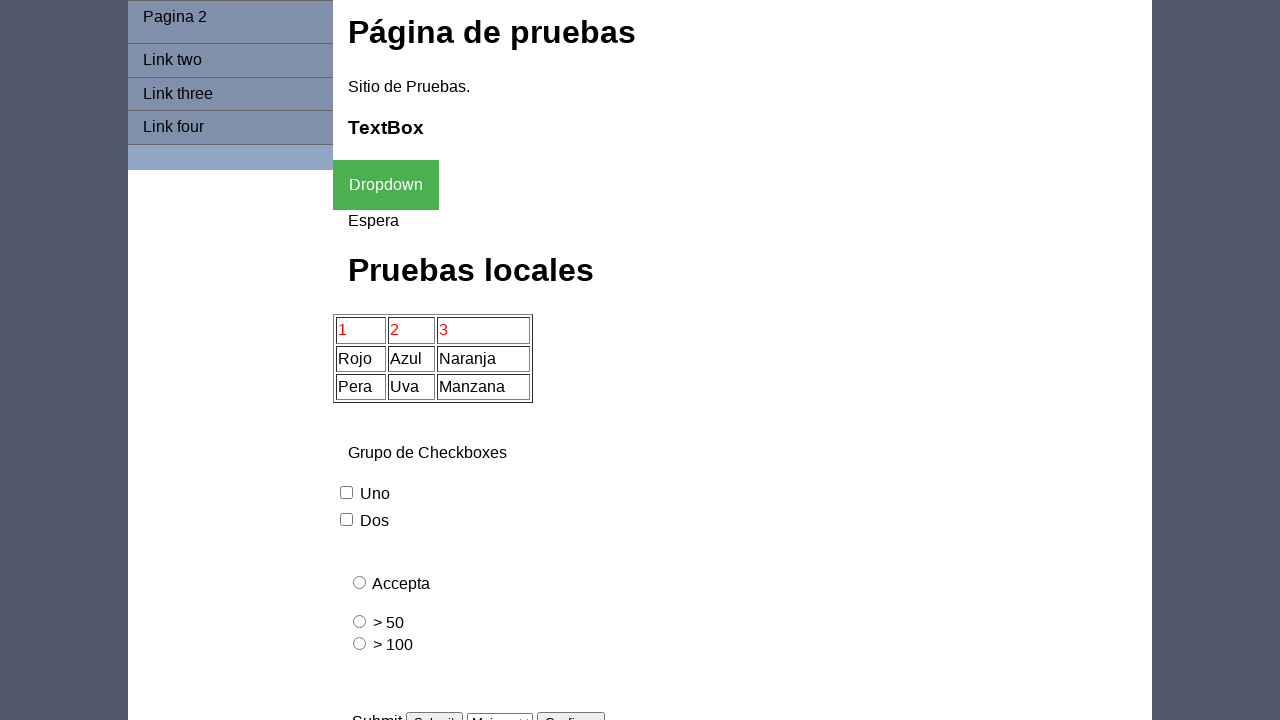

Element with class 'rojo' was successfully found
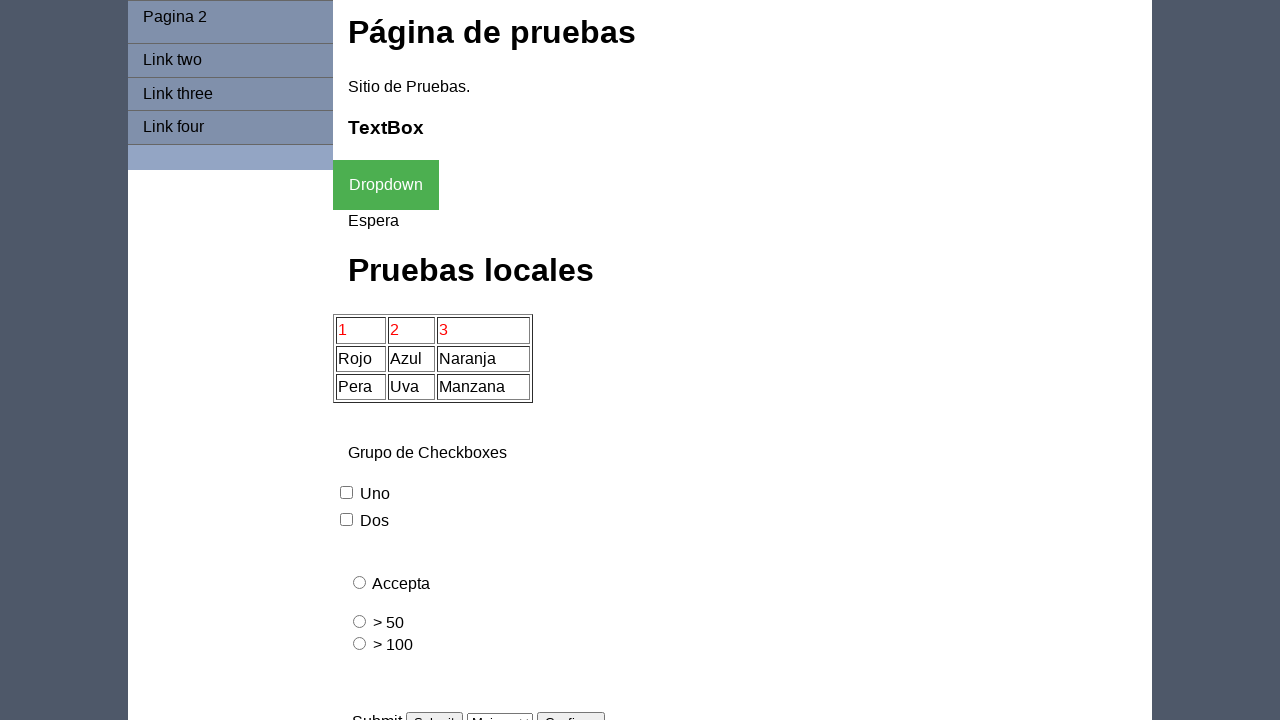

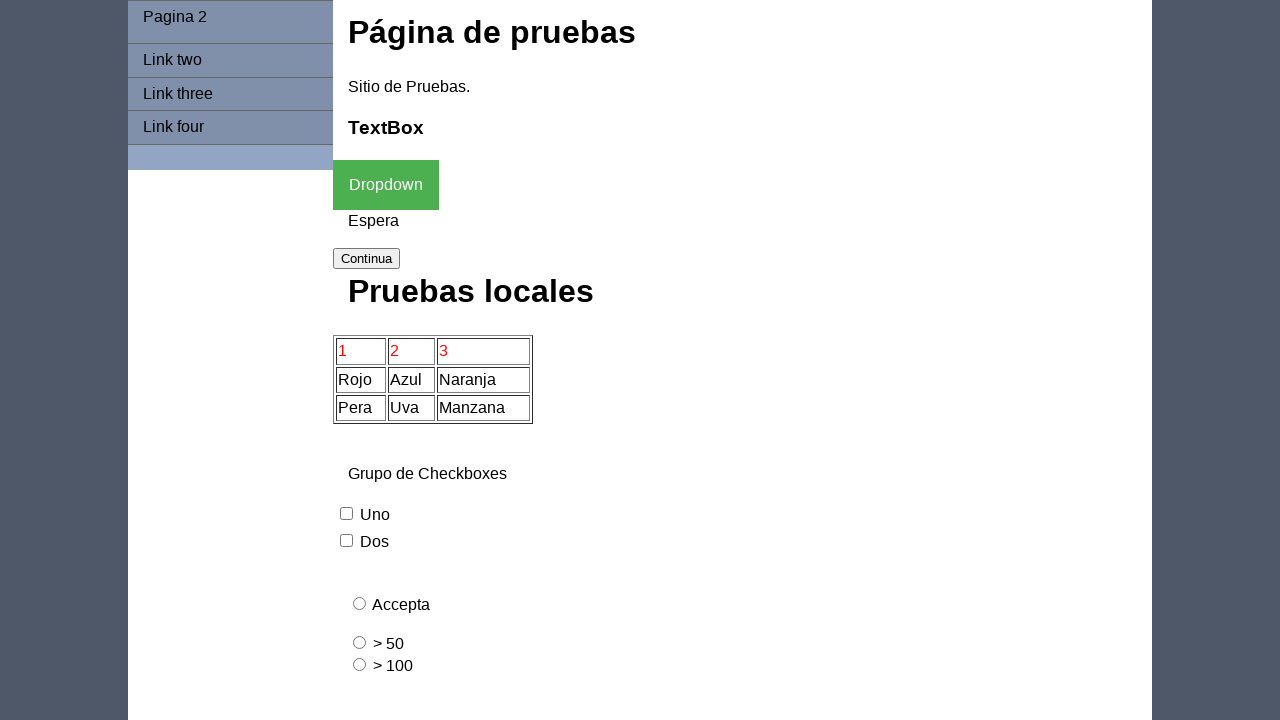